Tests waiting for an image element to load and verifying its source attribute contains expected text

Starting URL: https://bonigarcia.dev/selenium-webdriver-java/loading-images.html

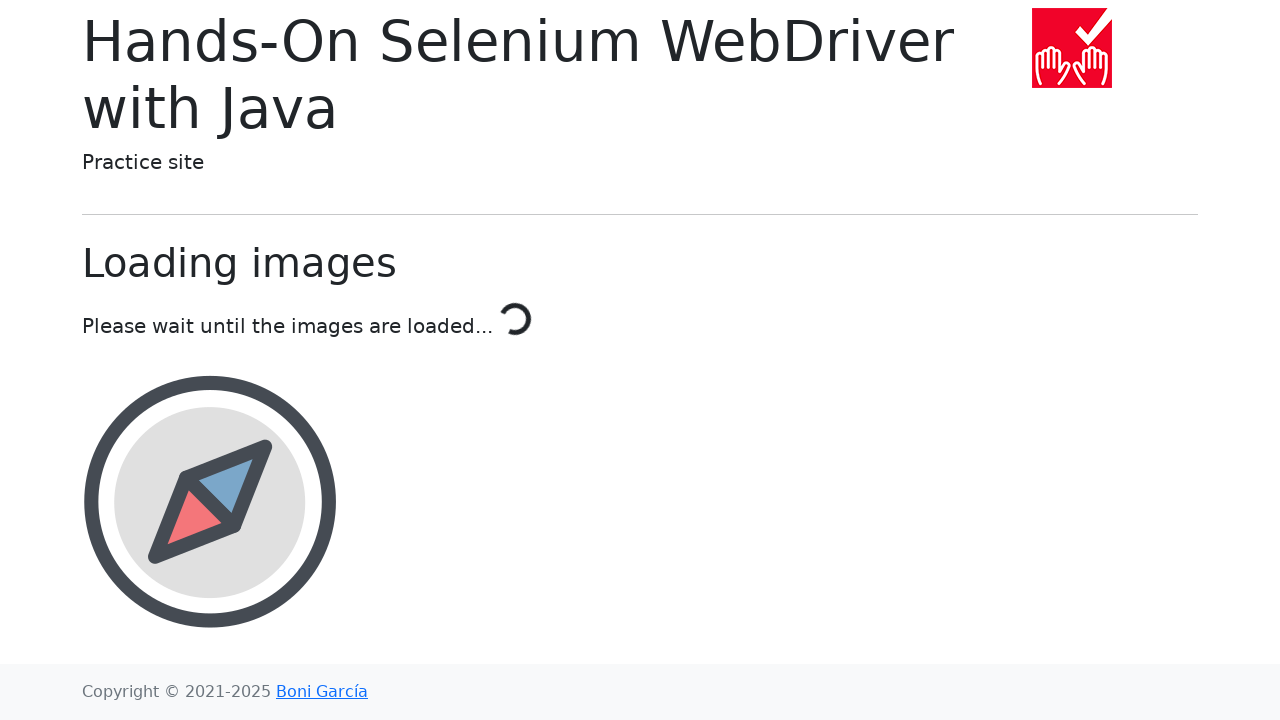

Navigated to loading images test page
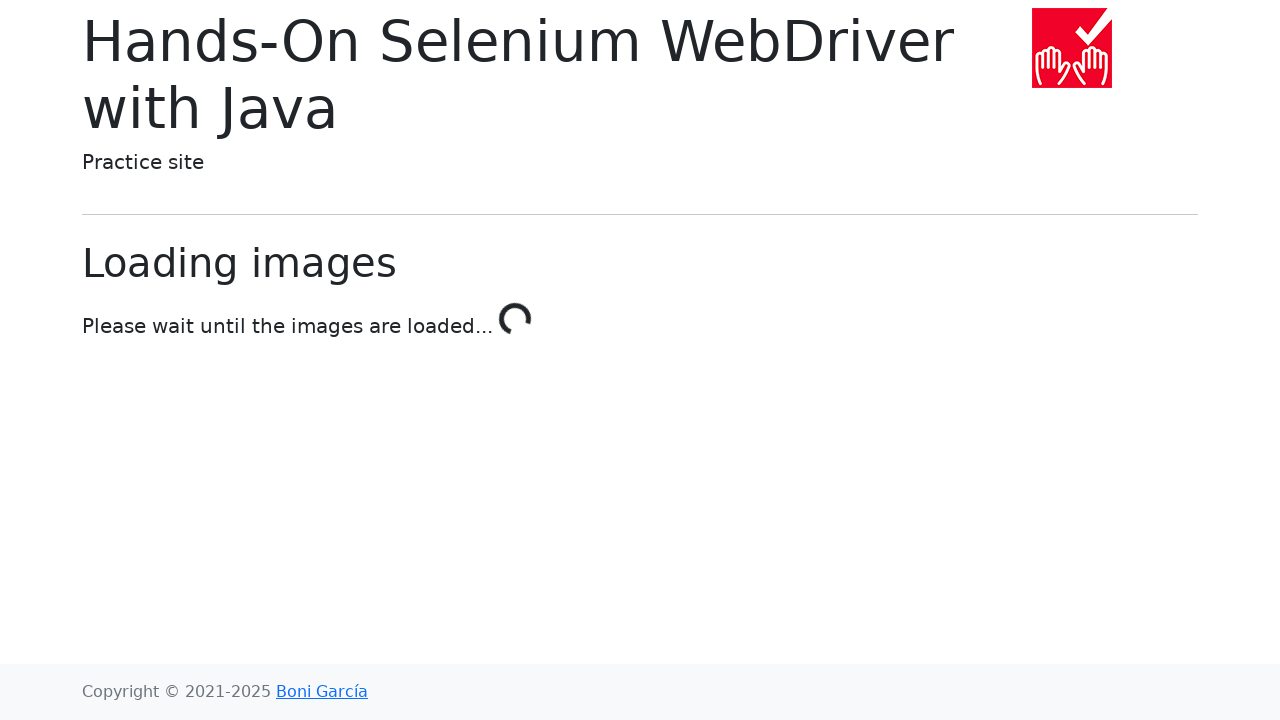

Waited for landscape image element to load
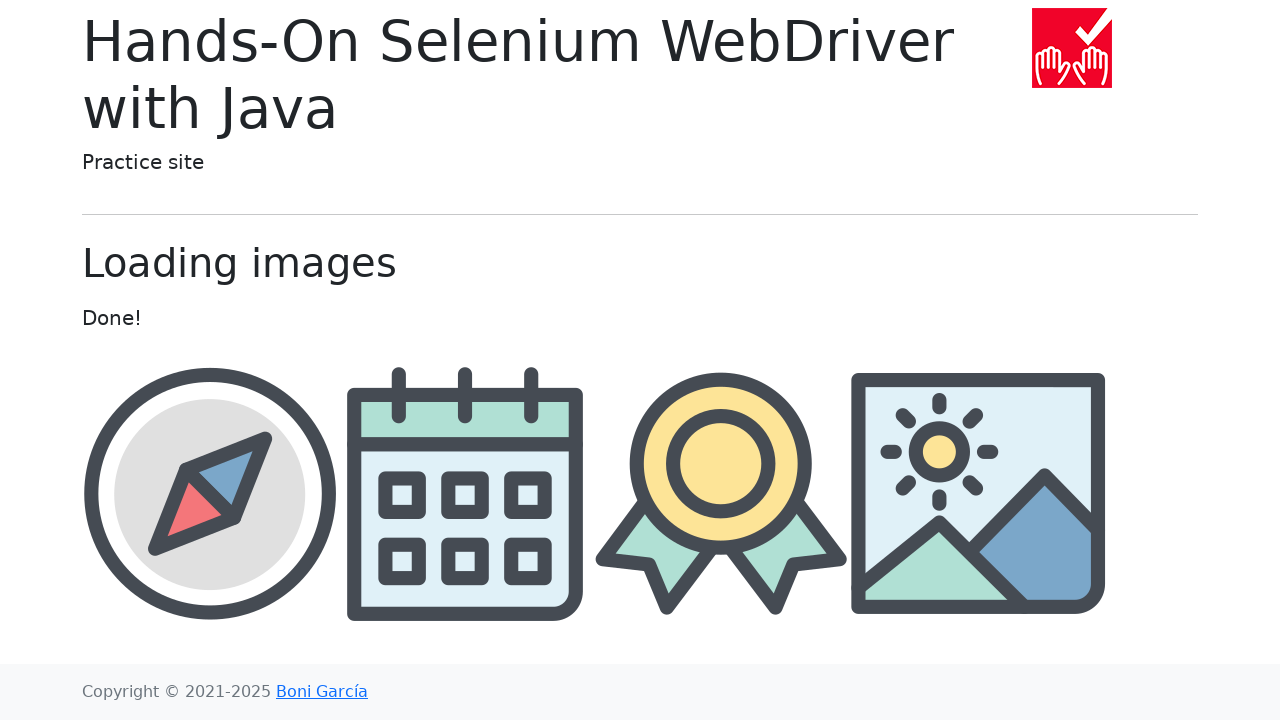

Located landscape image element
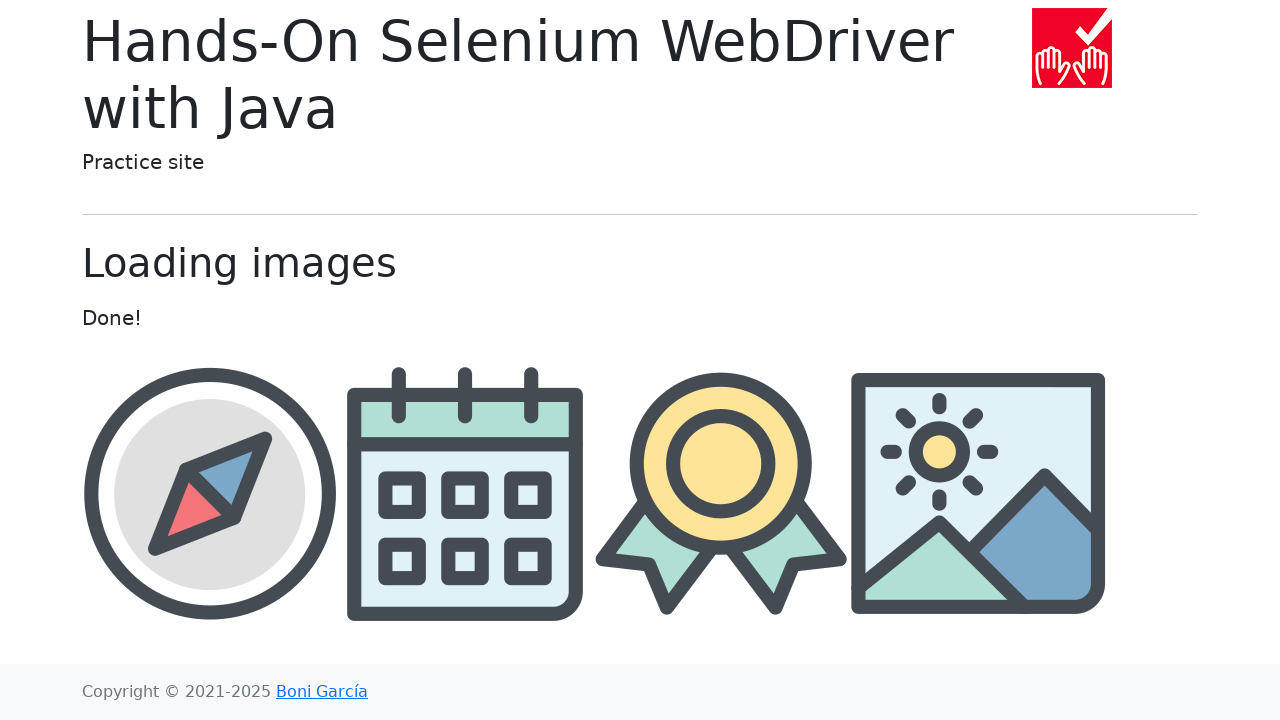

Retrieved src attribute value: img/landscape.png
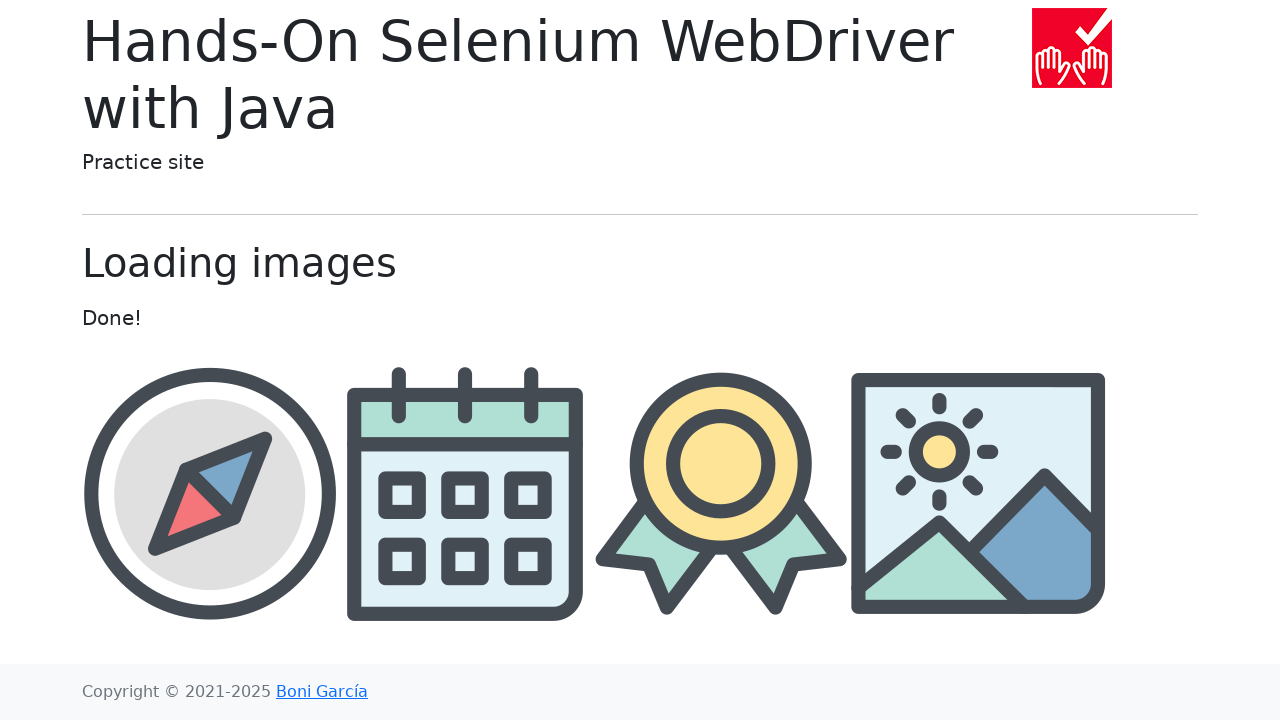

Verified that image src contains 'landscape'
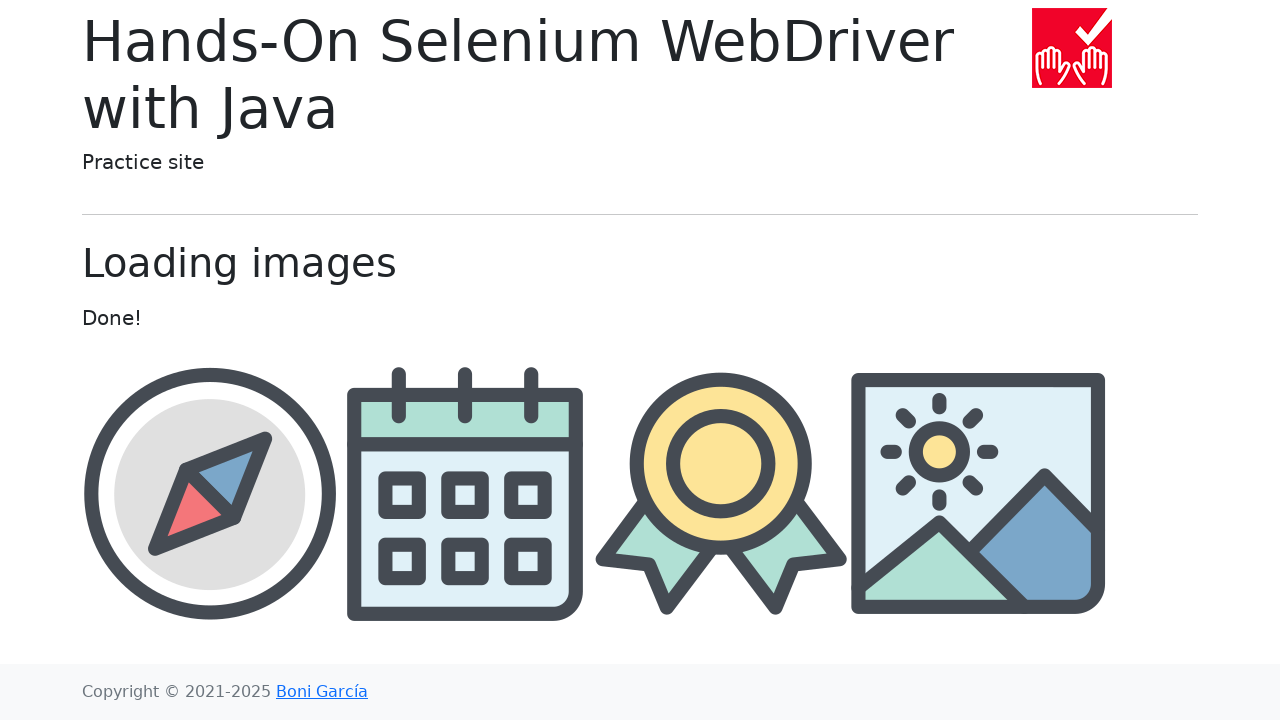

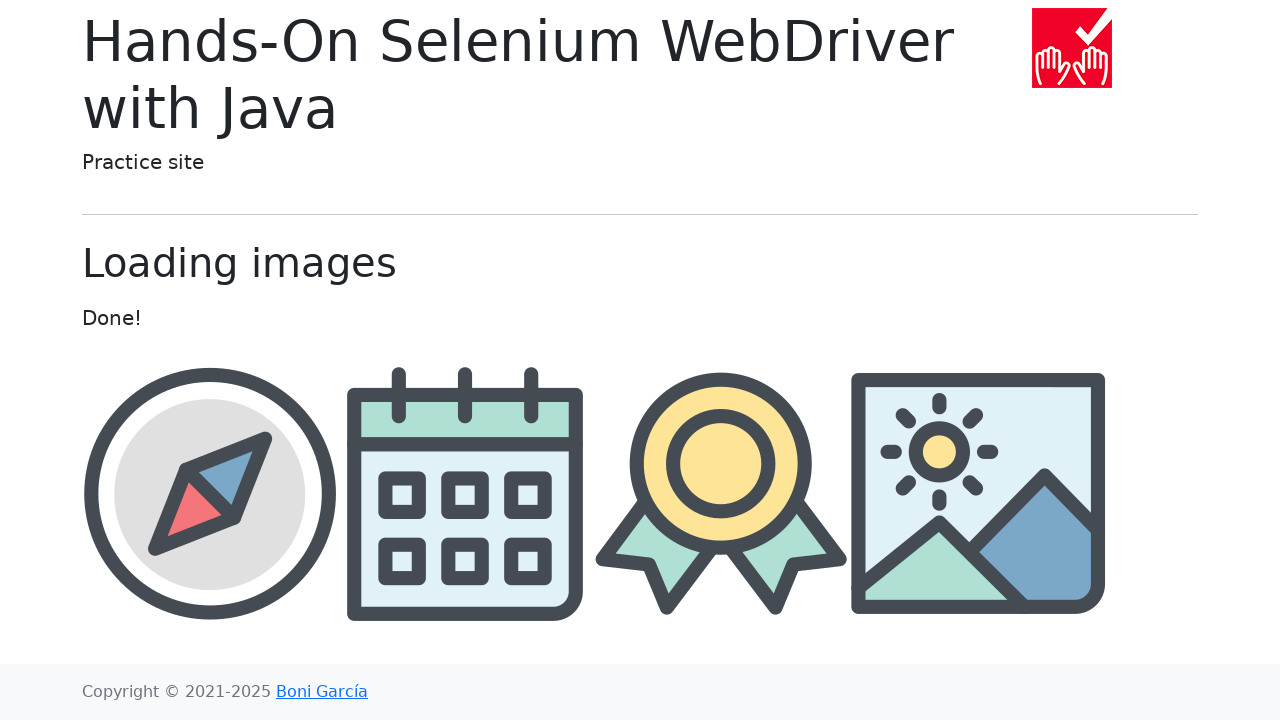